Tests dropdown selection functionality by reading two numbers from the page, calculating their sum, selecting the result from a dropdown menu, and submitting the form.

Starting URL: http://suninjuly.github.io/selects2.html

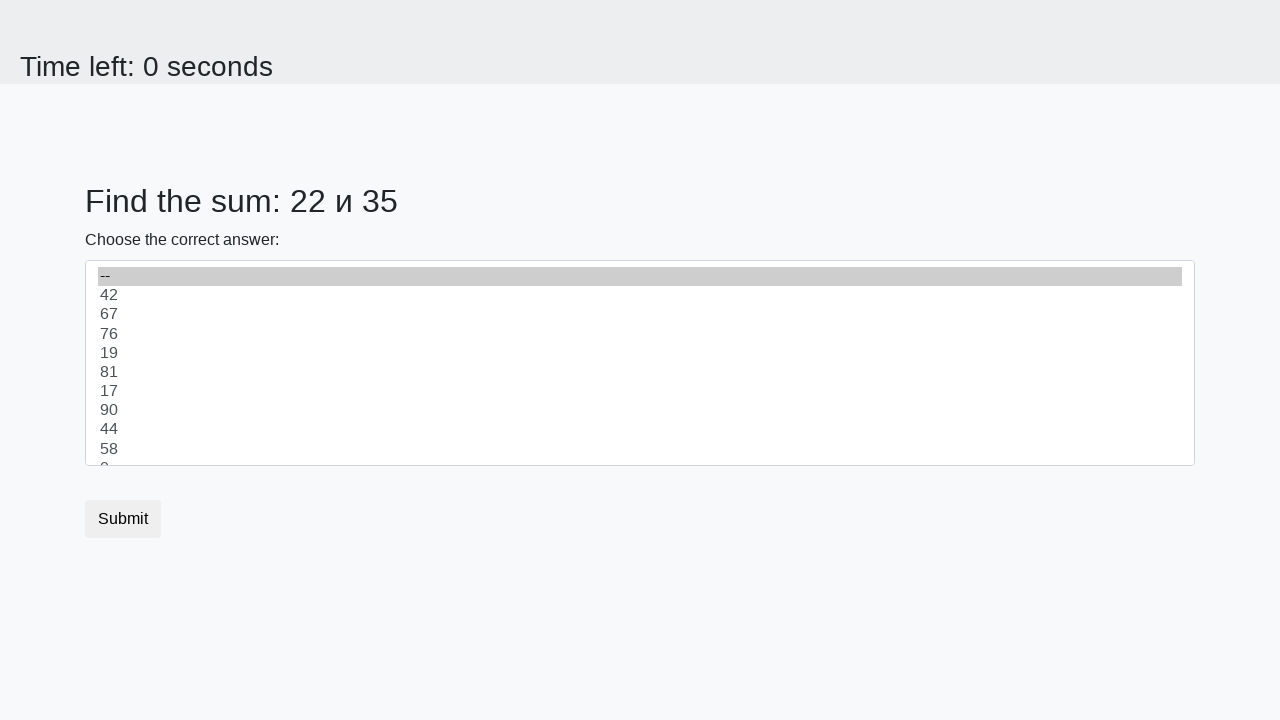

Read first number from span#num1
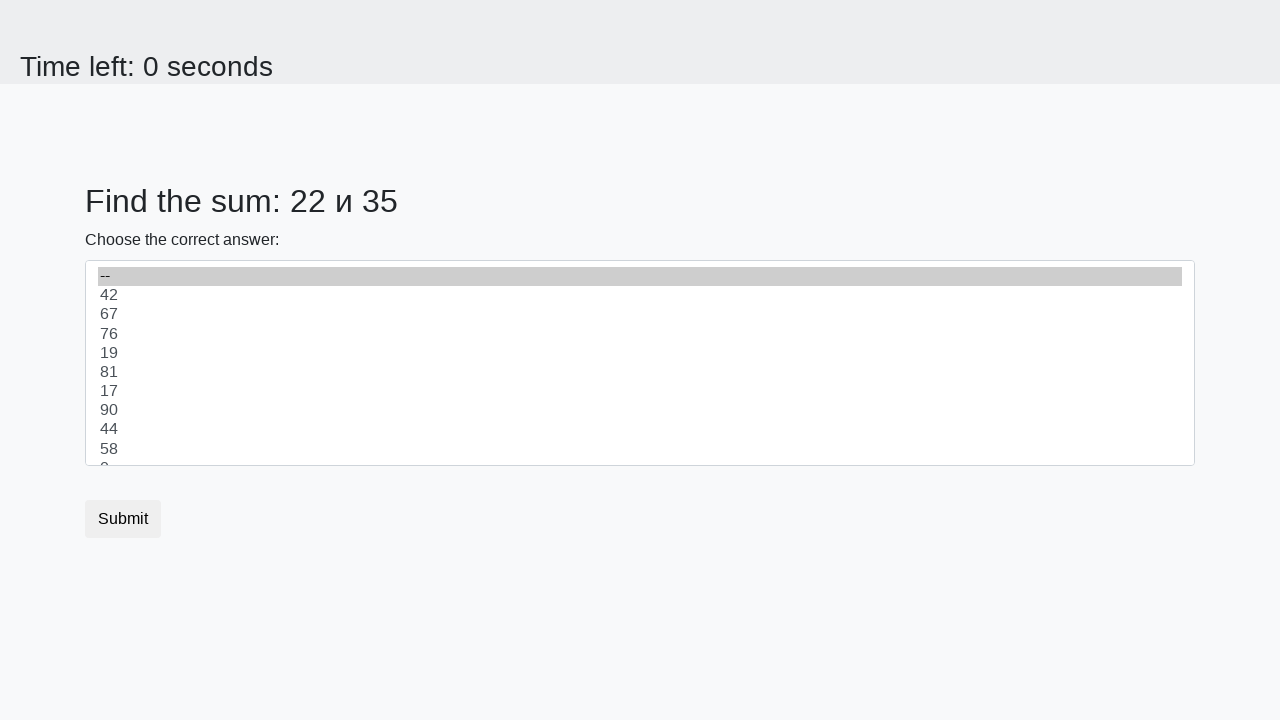

Read second number from span#num2
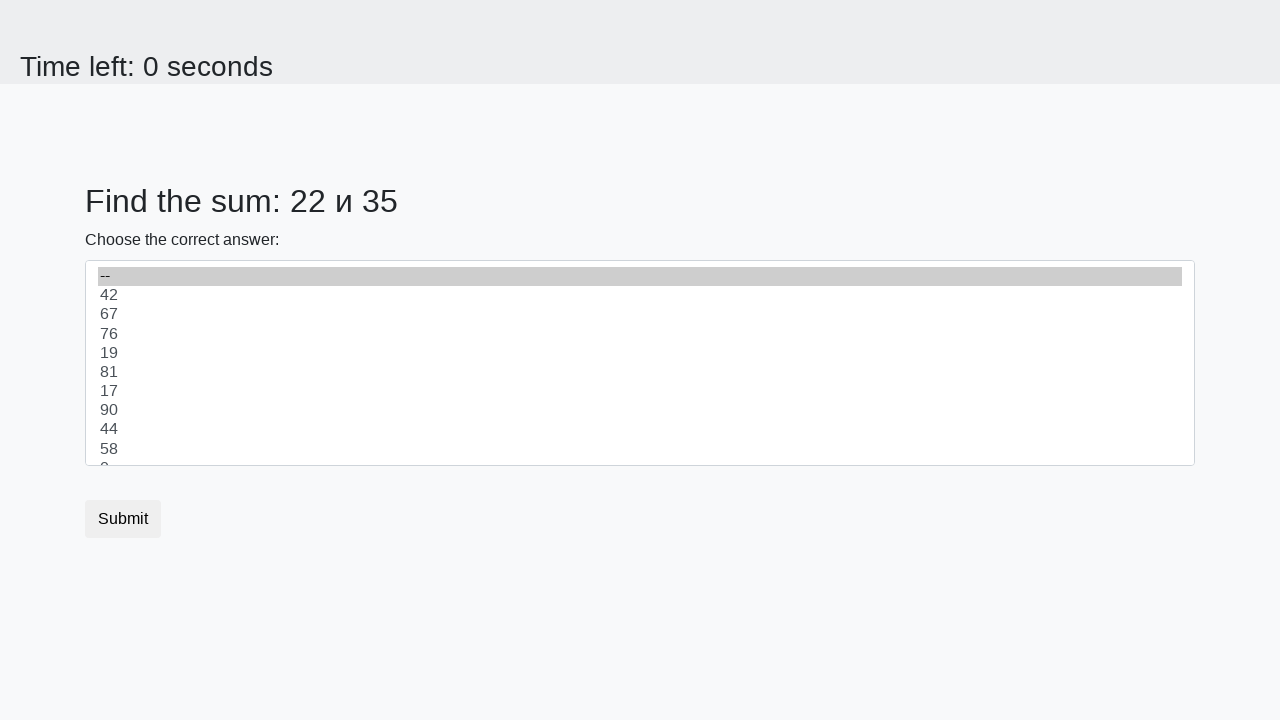

Calculated sum: 22 + 35 = 57
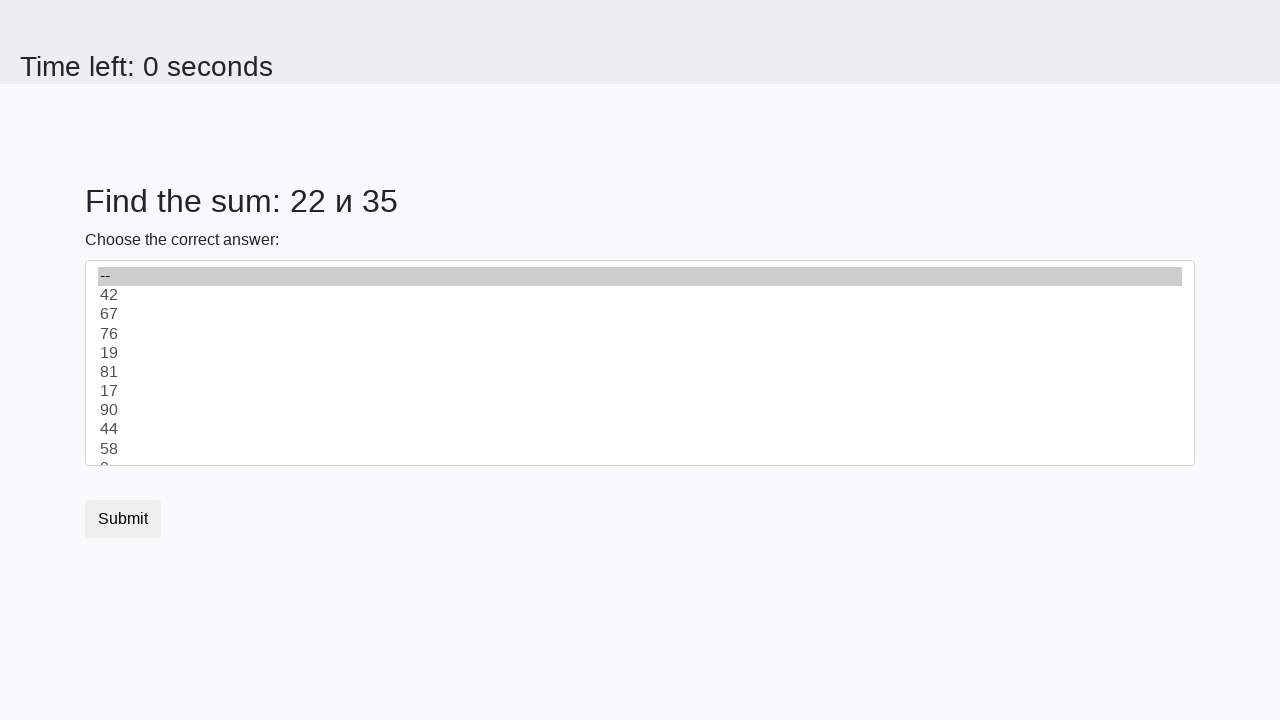

Selected value '57' from dropdown menu on select#dropdown
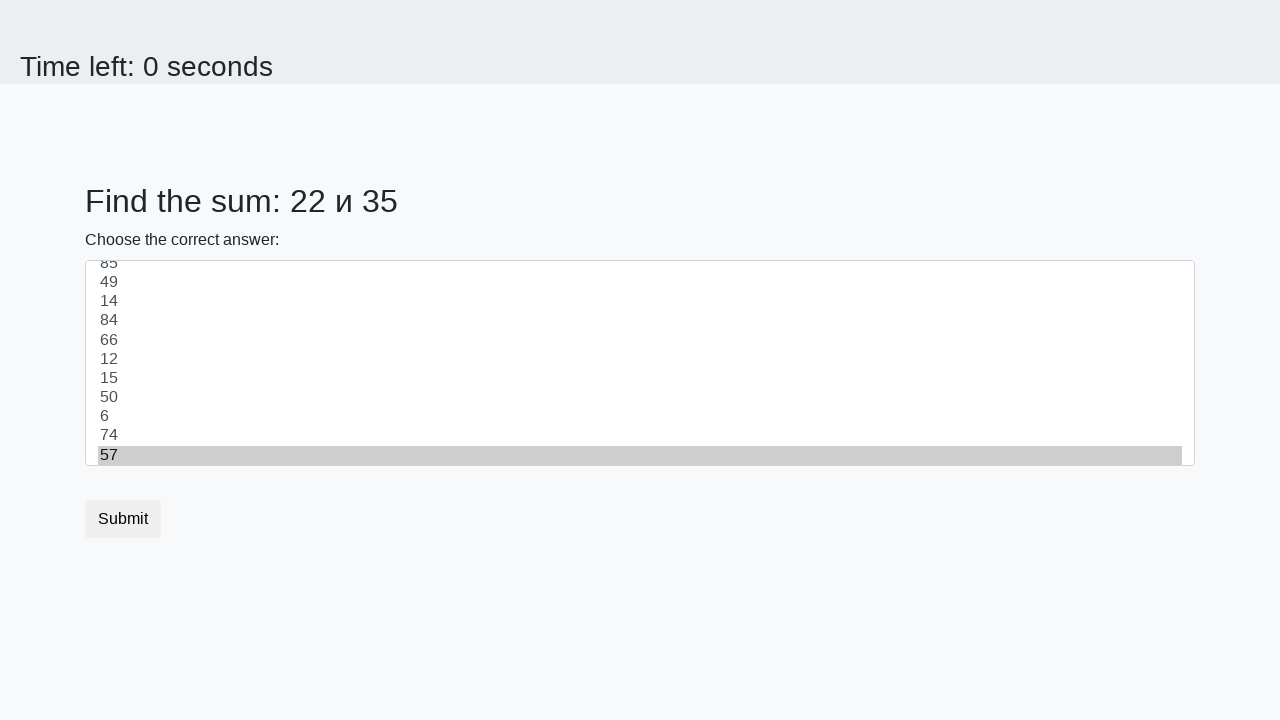

Clicked submit button to complete form at (123, 519) on button.btn.btn-default
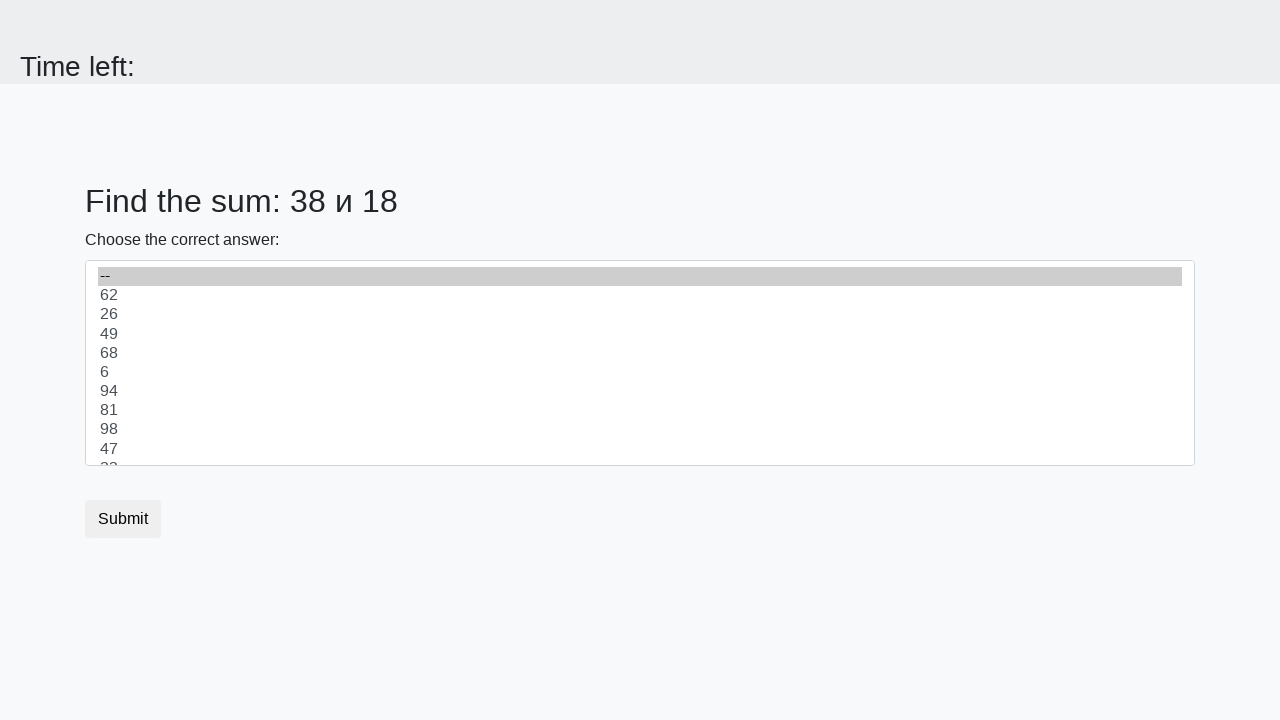

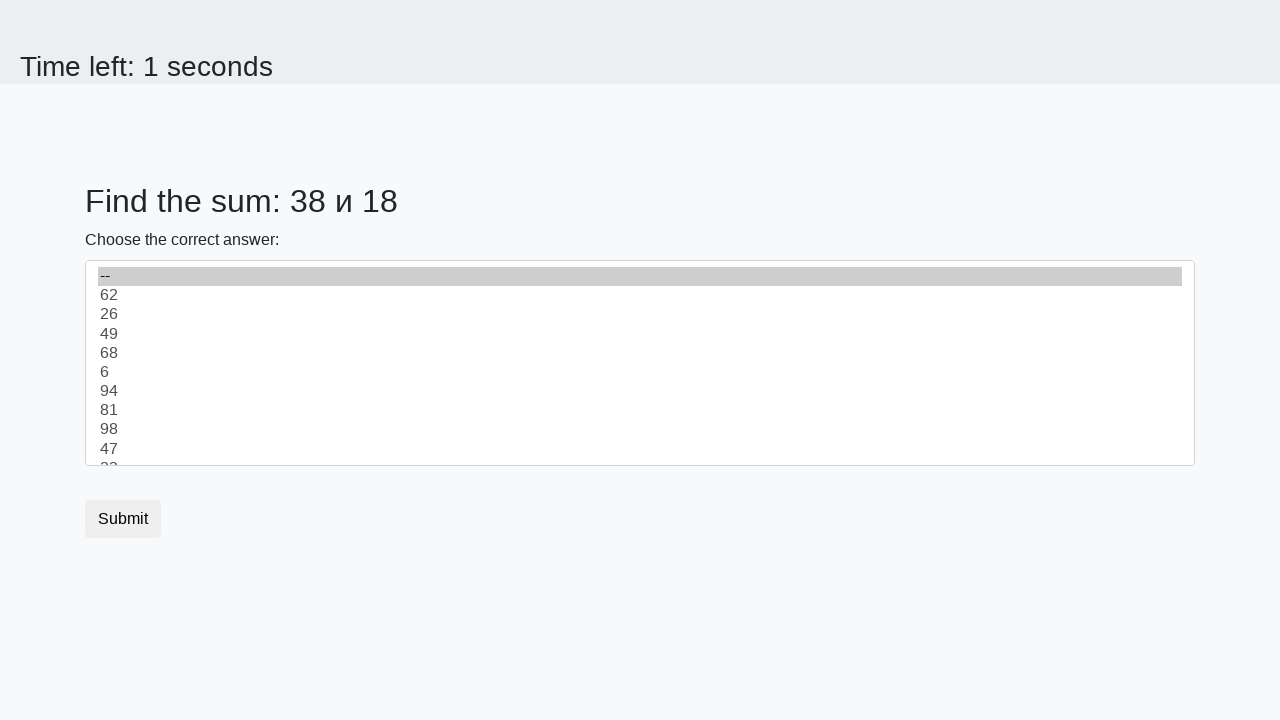